Navigates to the Selenium website and scrolls down the page by 500 pixels using JavaScript execution

Starting URL: https://www.selenium.dev

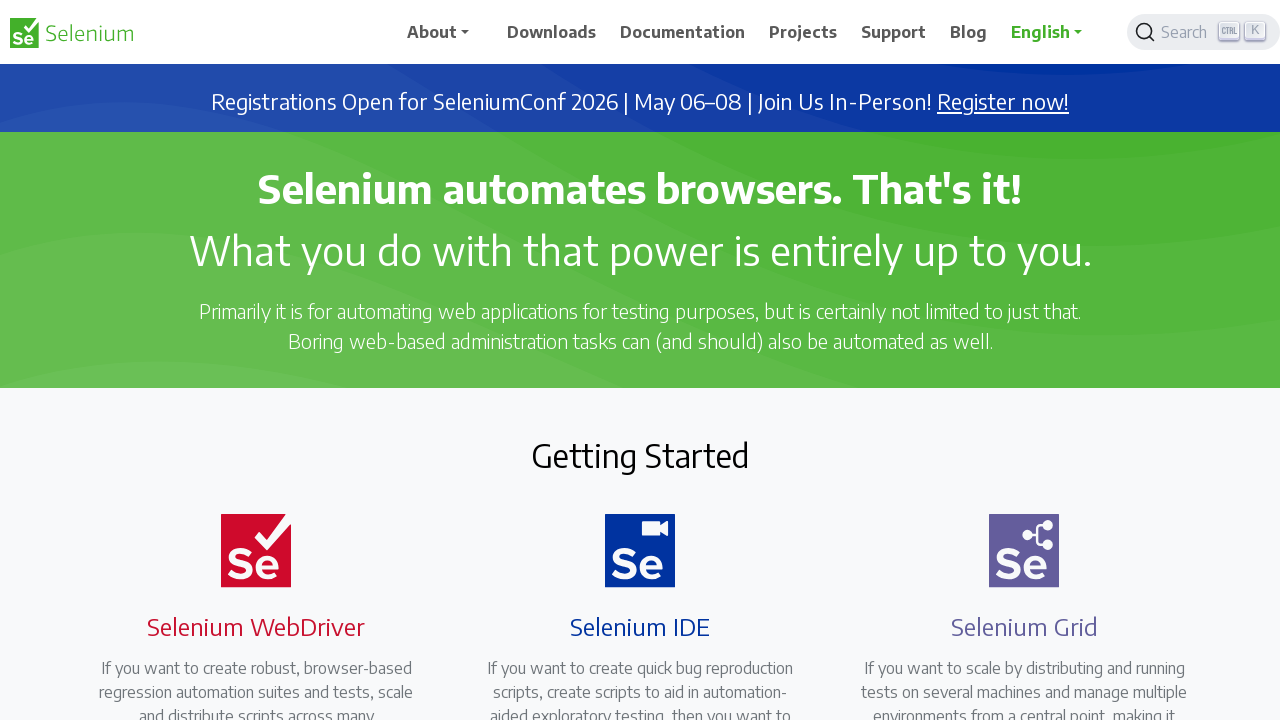

Navigated to Selenium website at https://www.selenium.dev
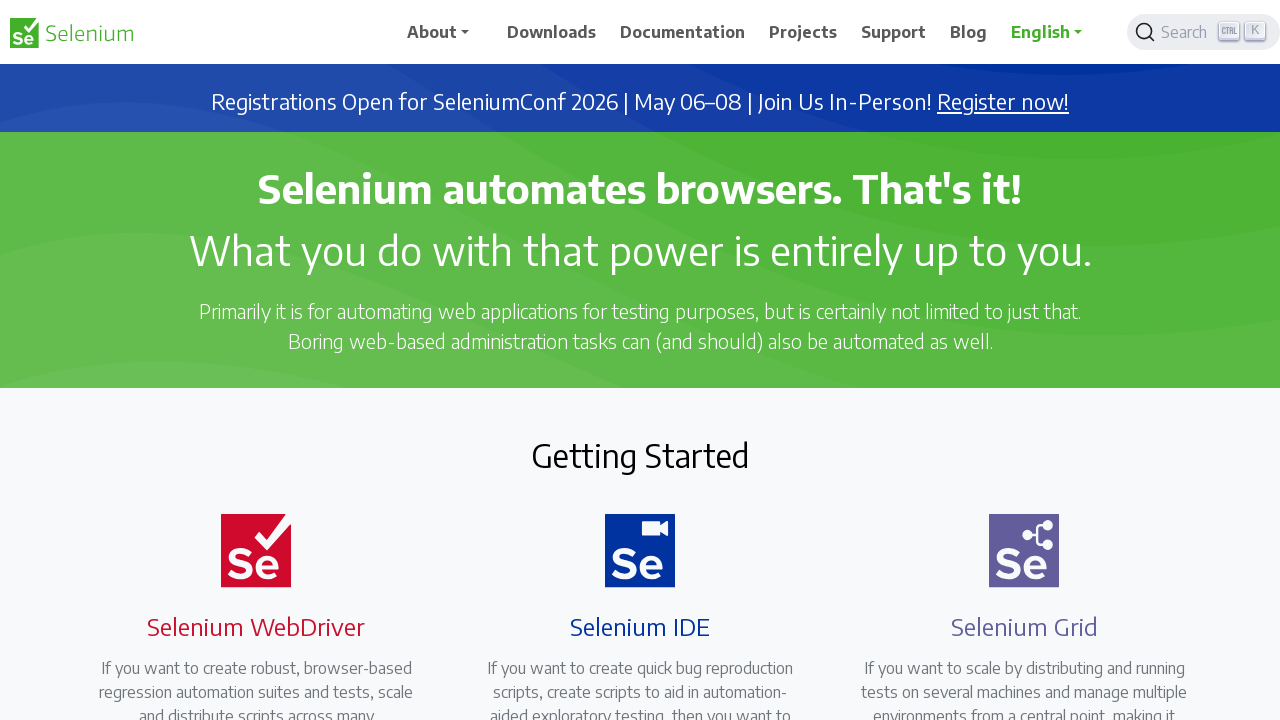

Scrolled down the page by 500 pixels using JavaScript
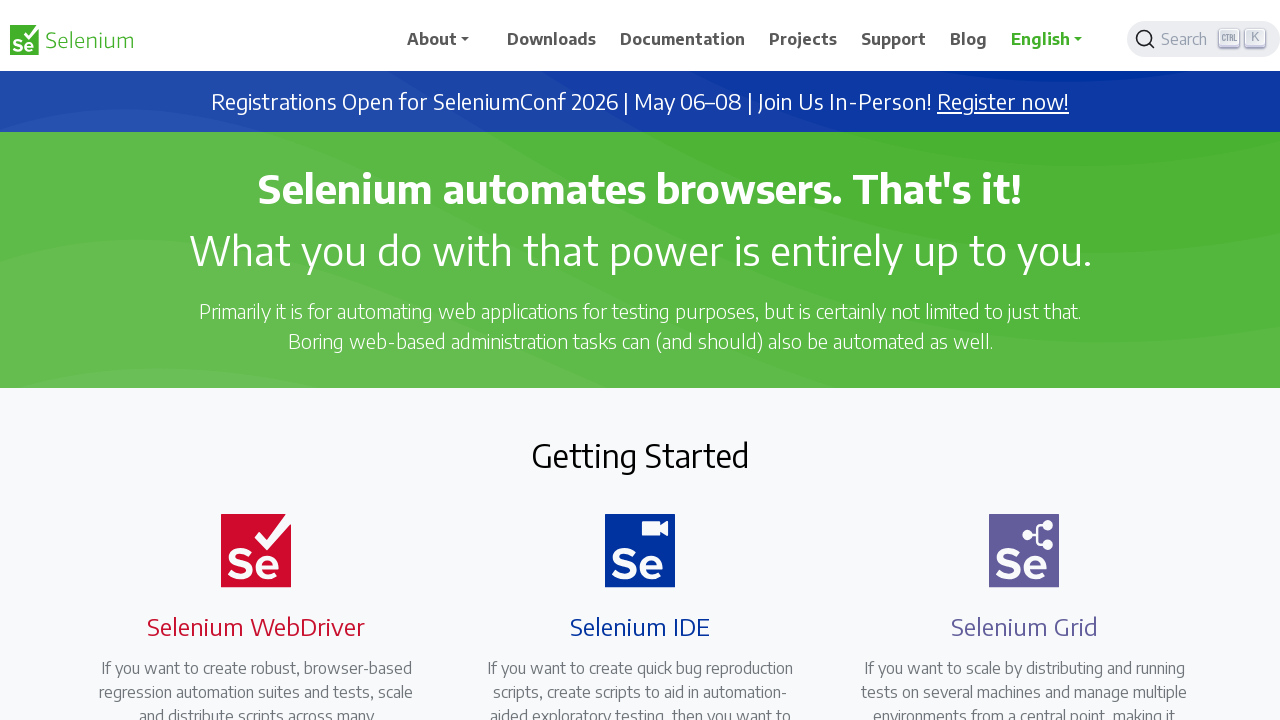

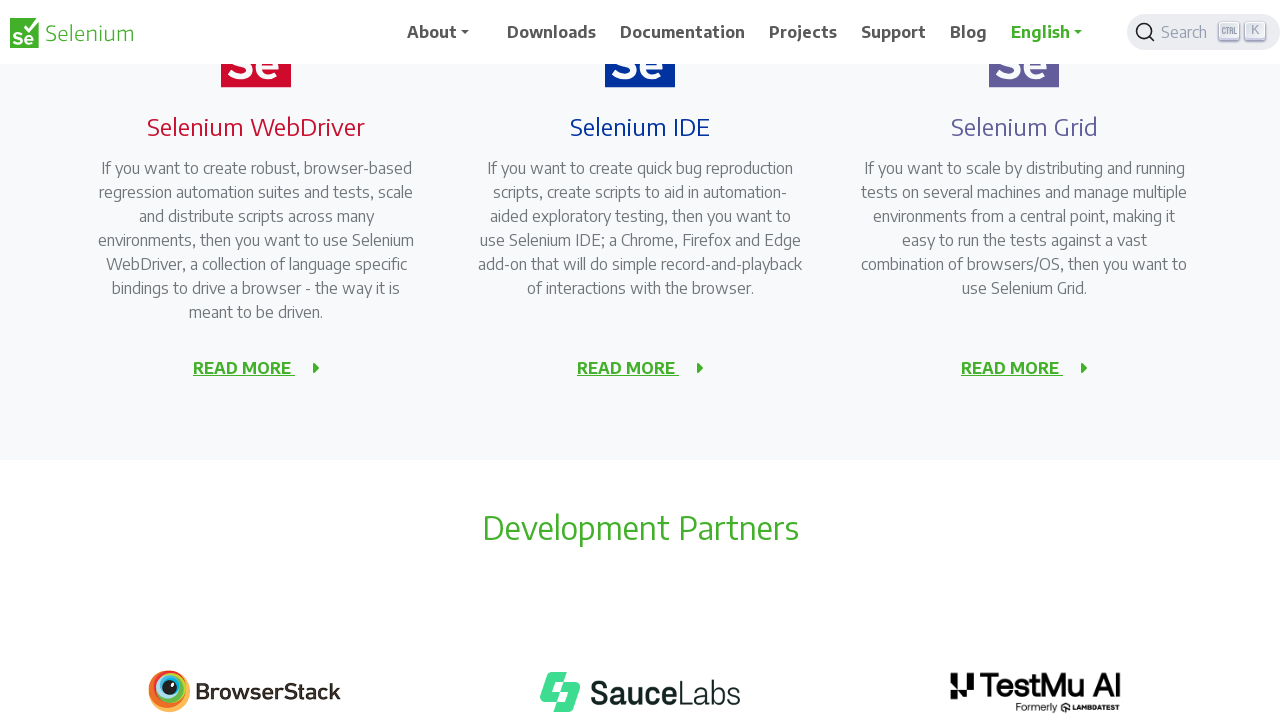